Tests filling the email field with a randomly generated email address

Starting URL: https://demoqa.com/automation-practice-form

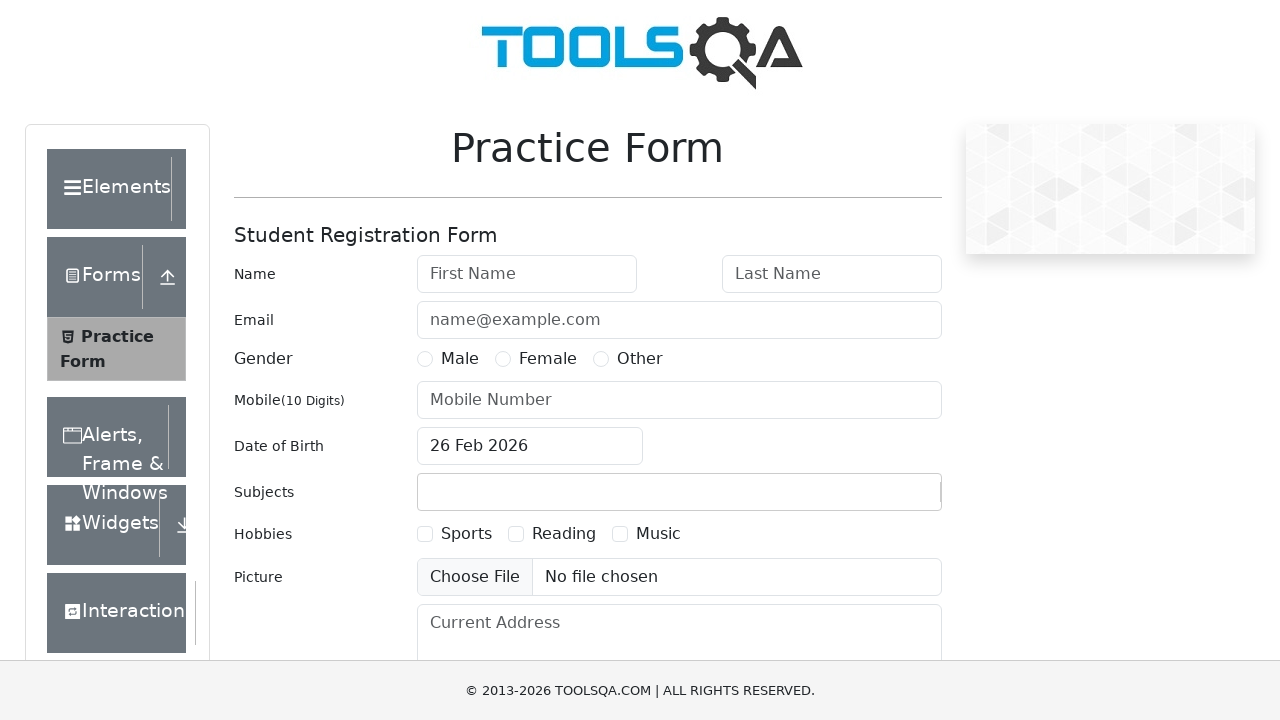

Filled email field with 'testuser123@example.com' on #userEmail
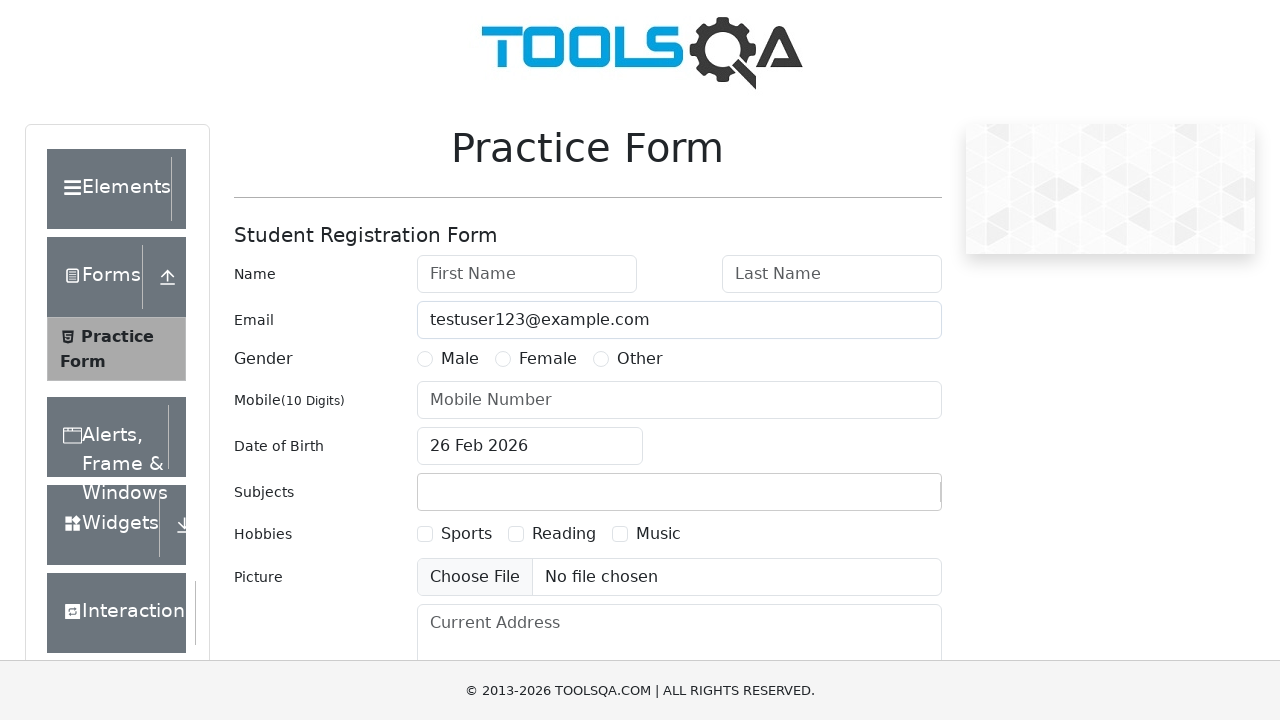

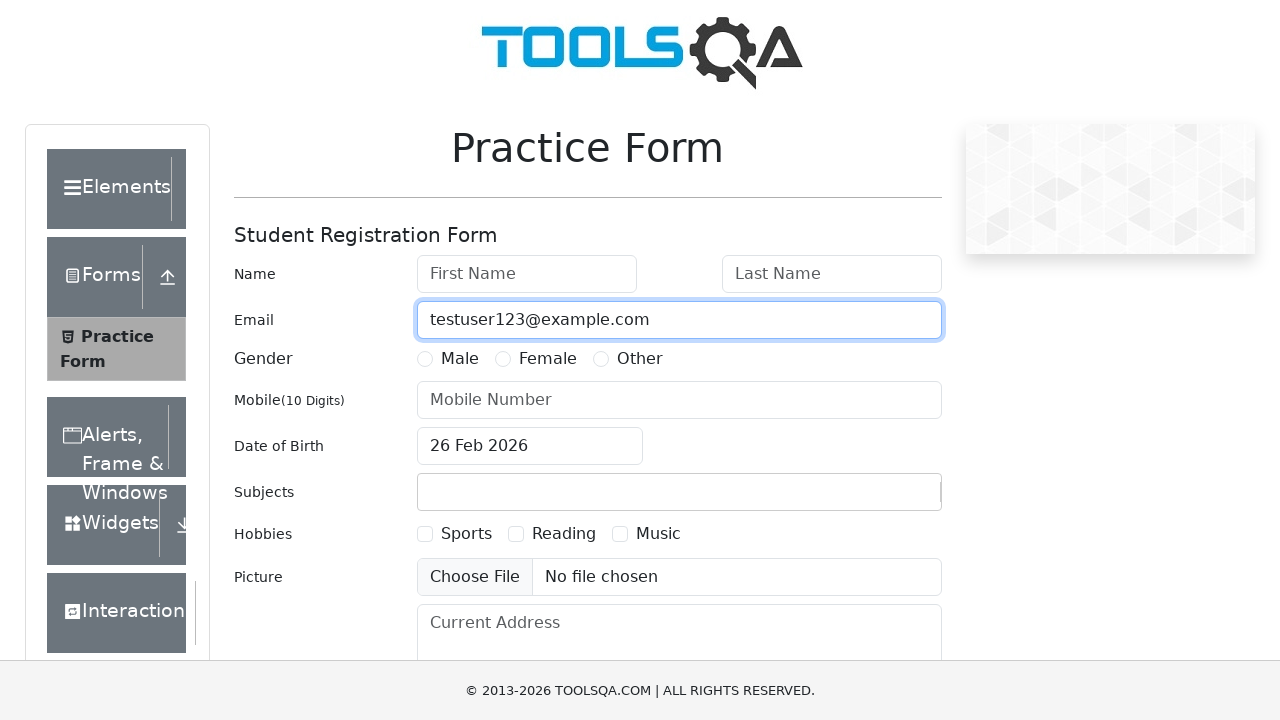